Tests opting out of A/B tests by forging an opt-out cookie on the homepage before navigating to the target page

Starting URL: http://the-internet.herokuapp.com

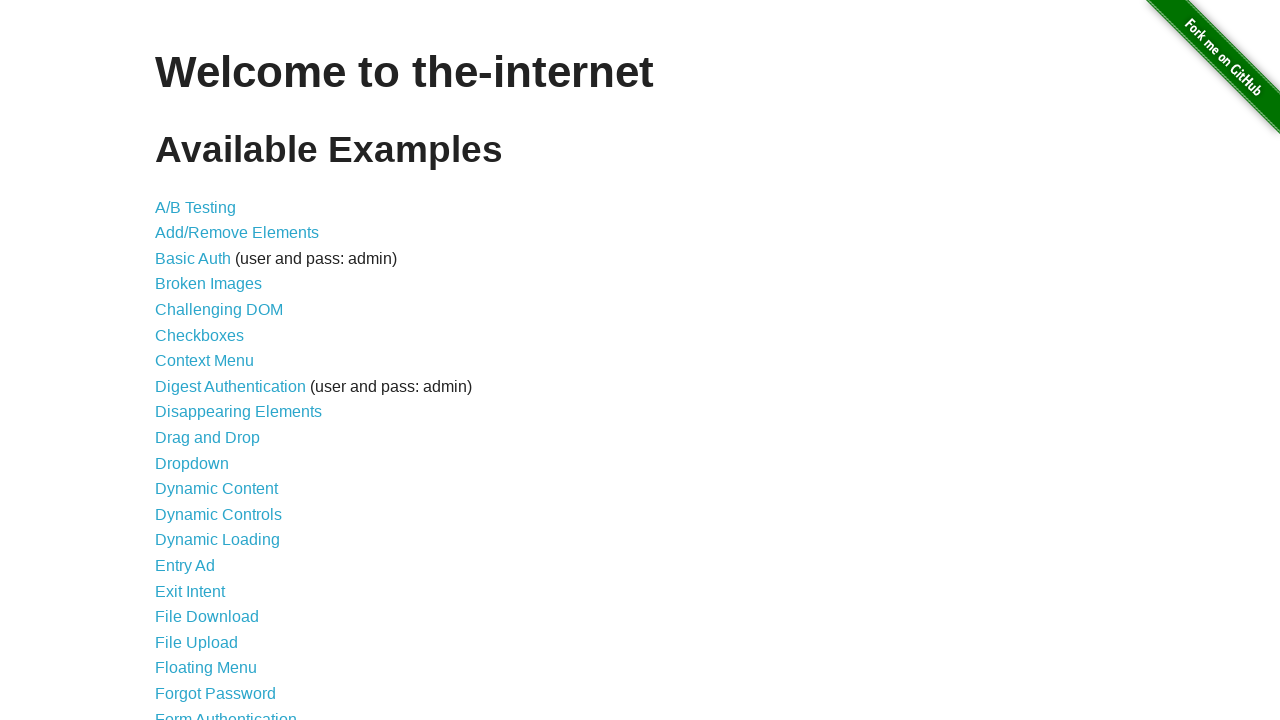

Added optimizelyOptOut cookie to forge opt-out on homepage
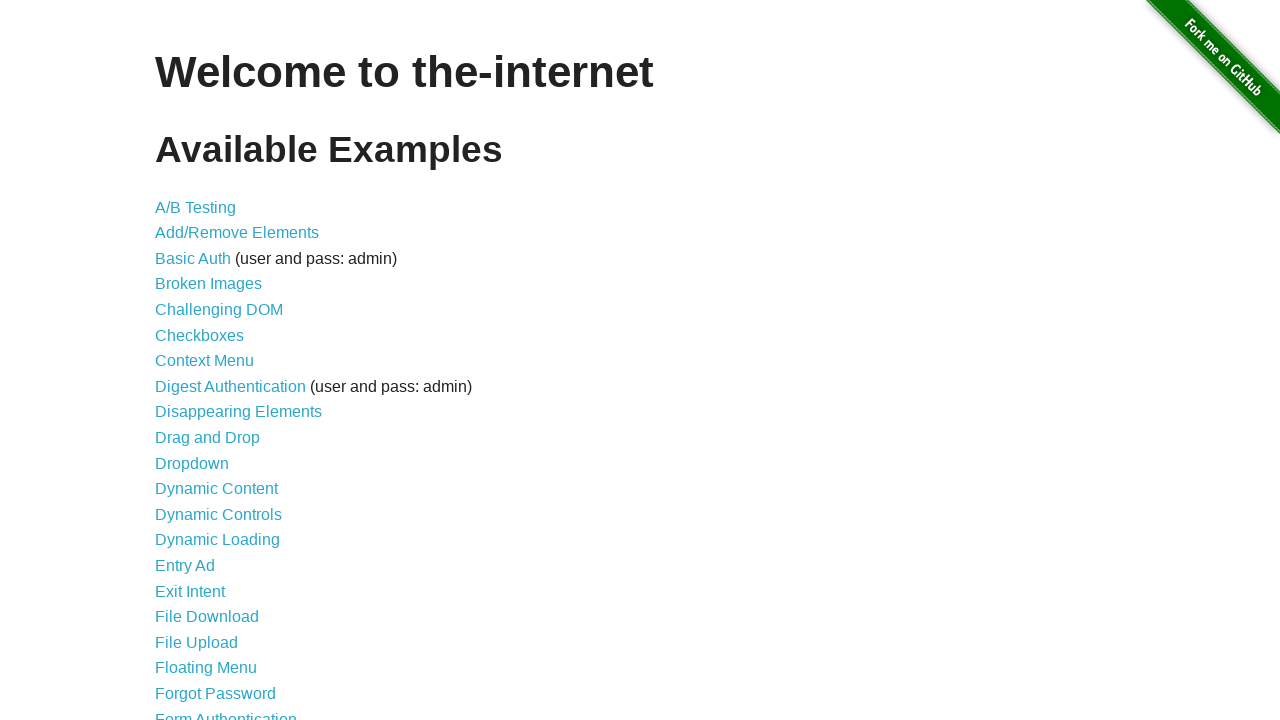

Navigated to A/B test page
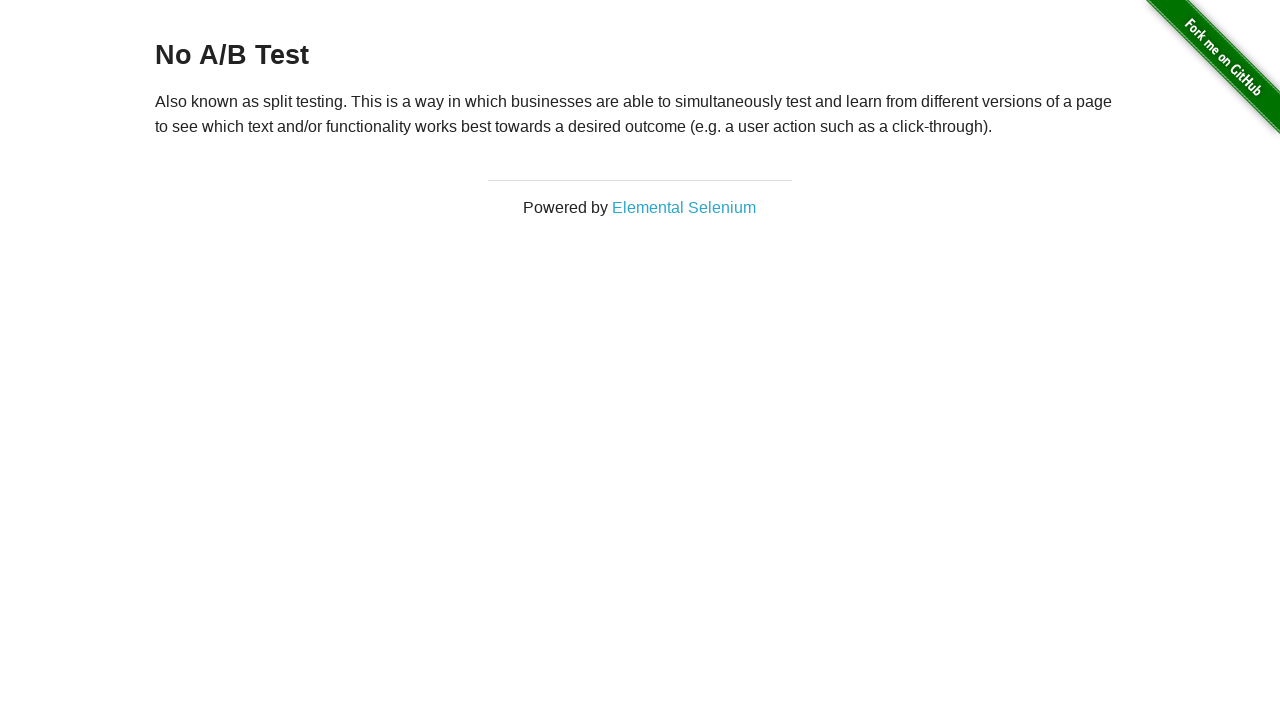

Retrieved heading text: 'No A/B Test'
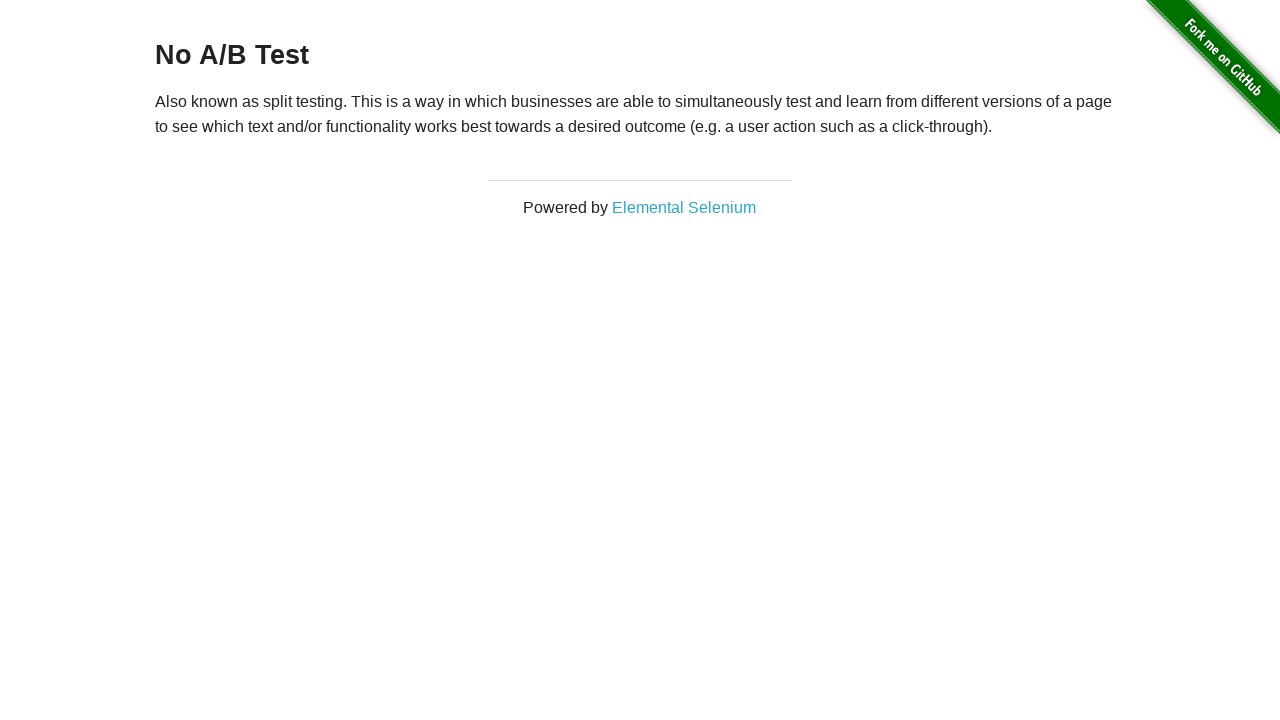

Assertion passed: heading confirms no A/B test (opt-out successful)
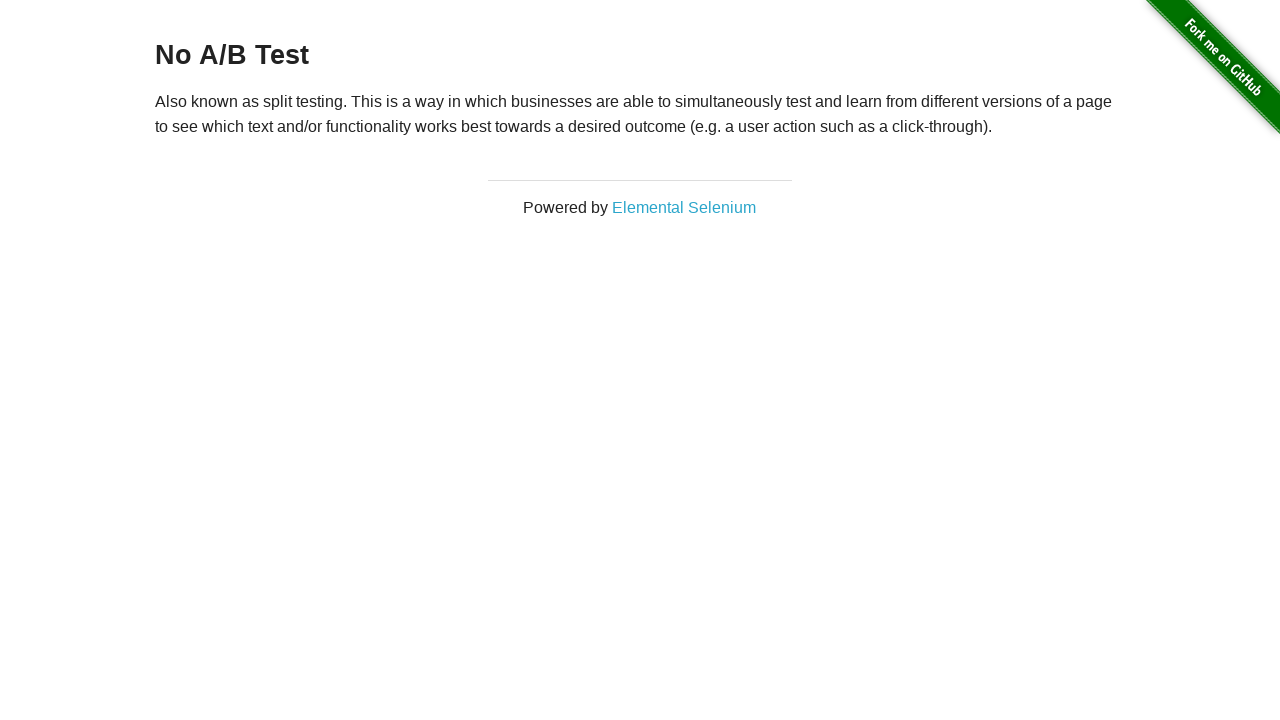

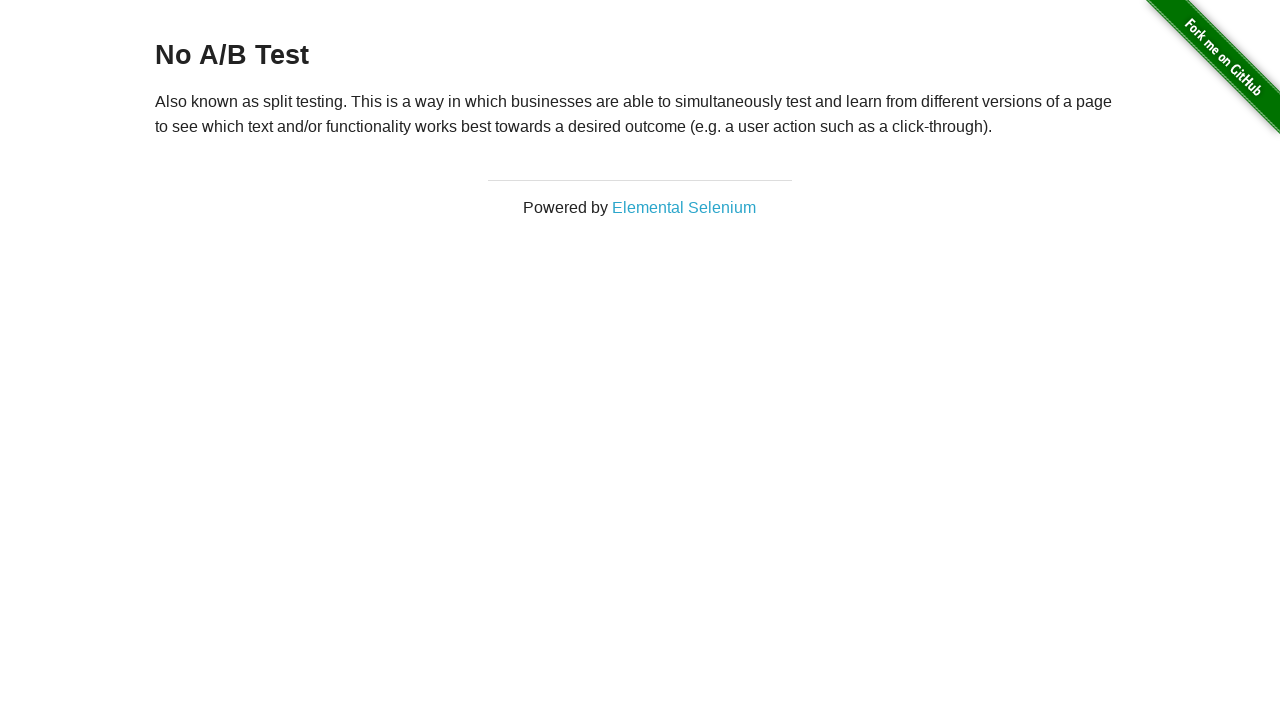